Clicks on a minicart element using XPath starts-with function

Starting URL: http://demo-m2.bird.eu/

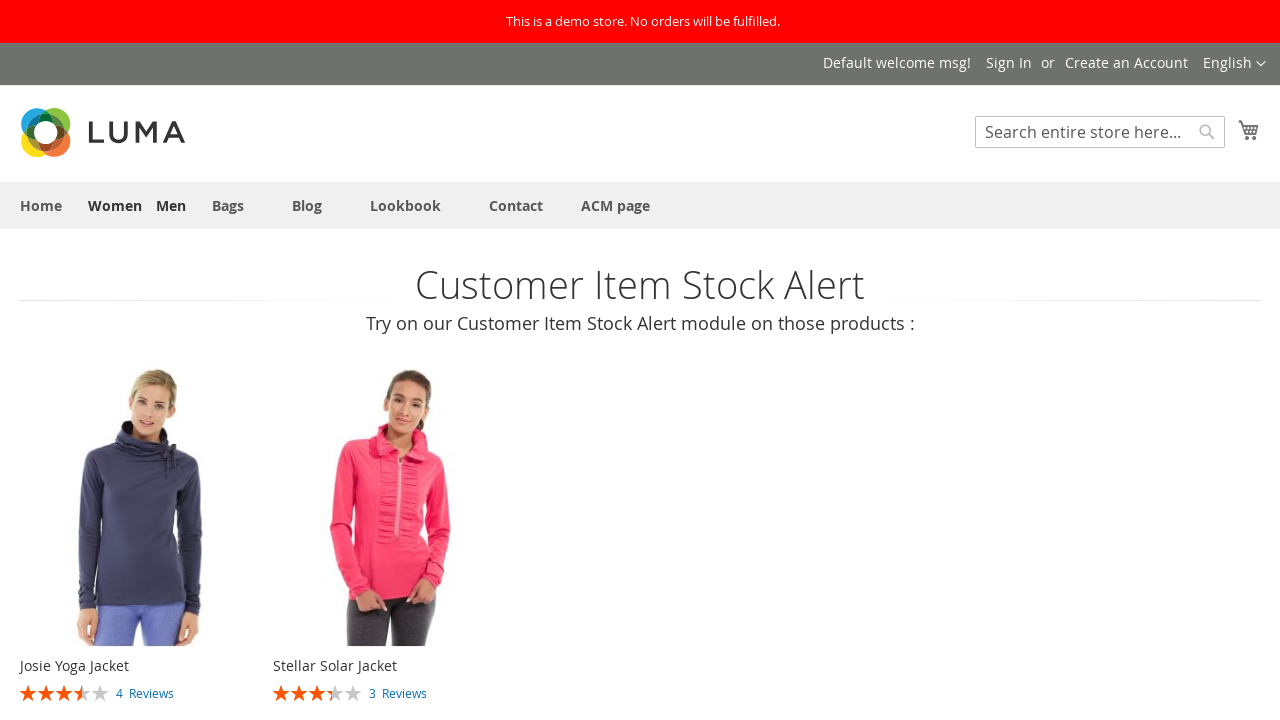

Navigated to http://demo-m2.bird.eu/
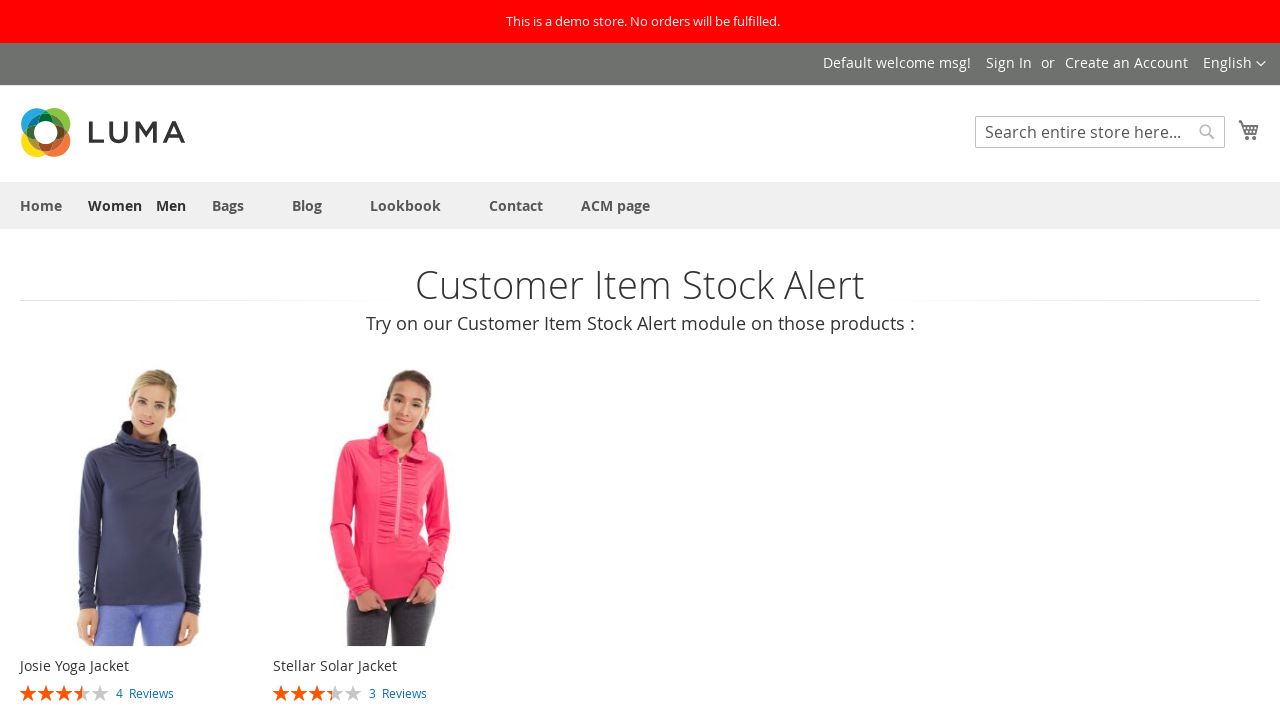

Clicked on minicart element using XPath starts-with function at (1249, 130) on xpath=//div[starts-with(@class, 'minicart')]
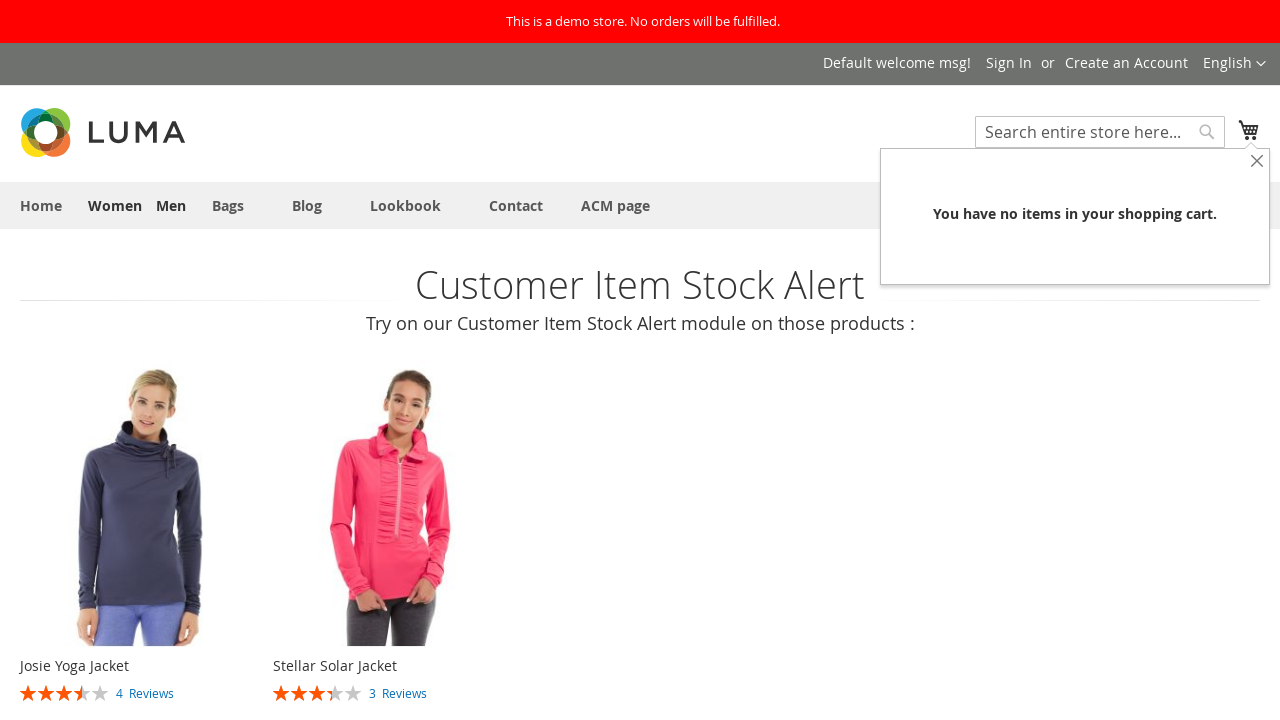

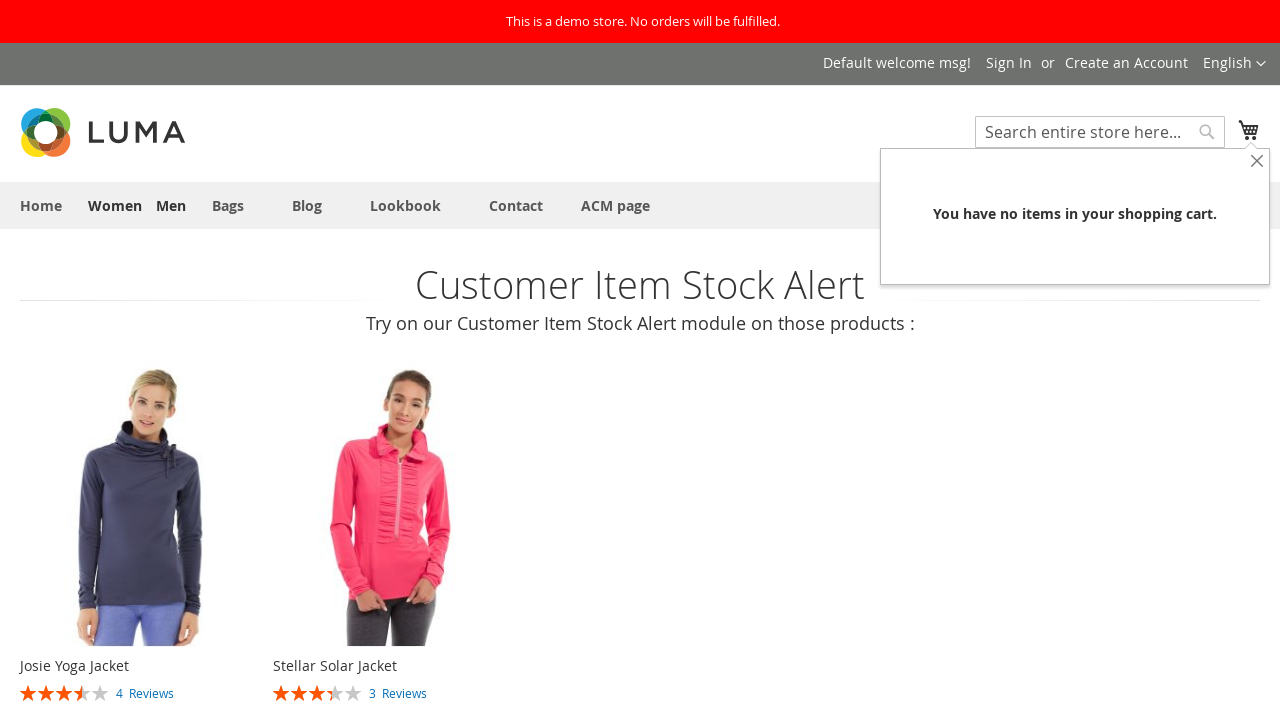